Tests drag and drop functionality by dragging an element and dropping it onto a target area

Starting URL: https://seleniumui.moderntester.pl/droppable.php

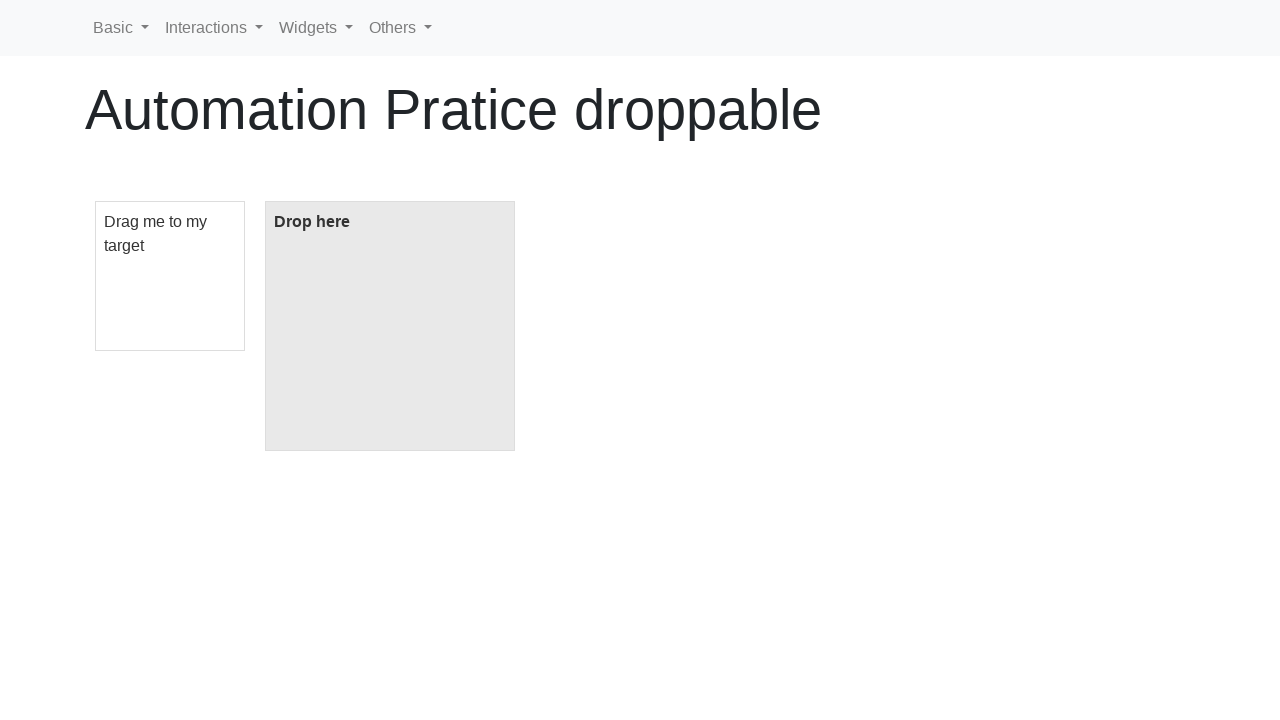

Located the draggable element
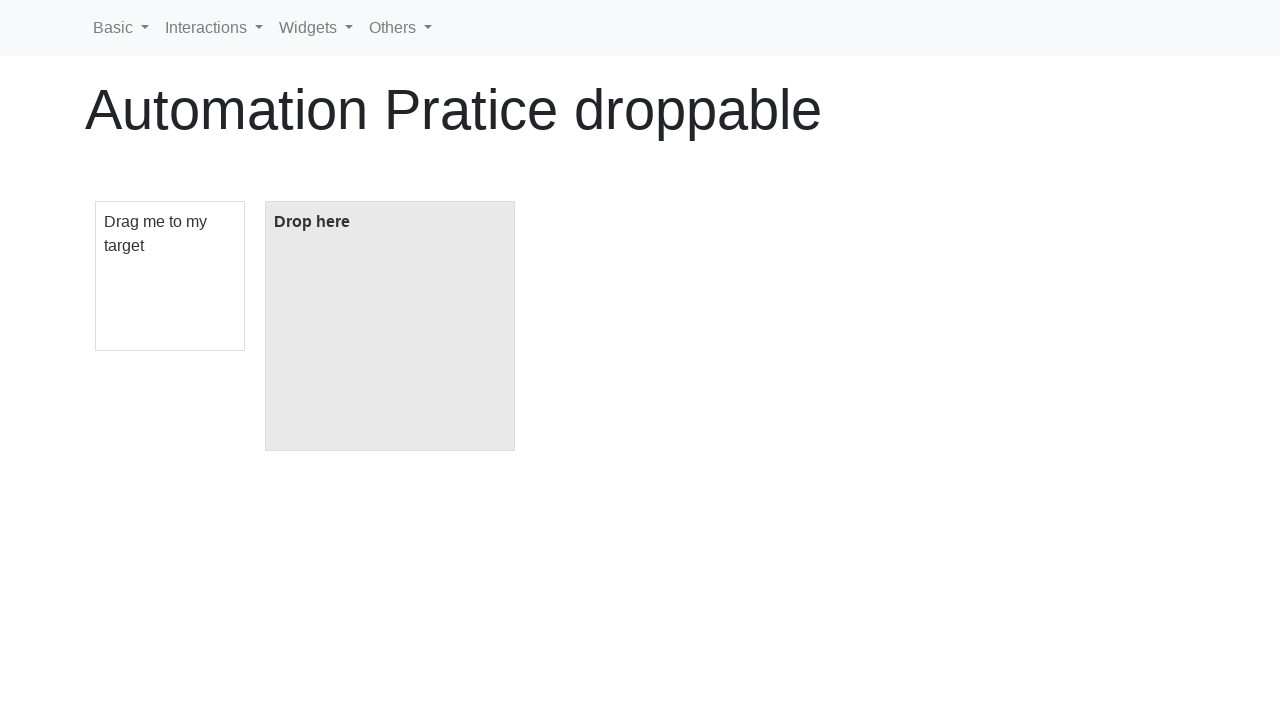

Located the droppable target element
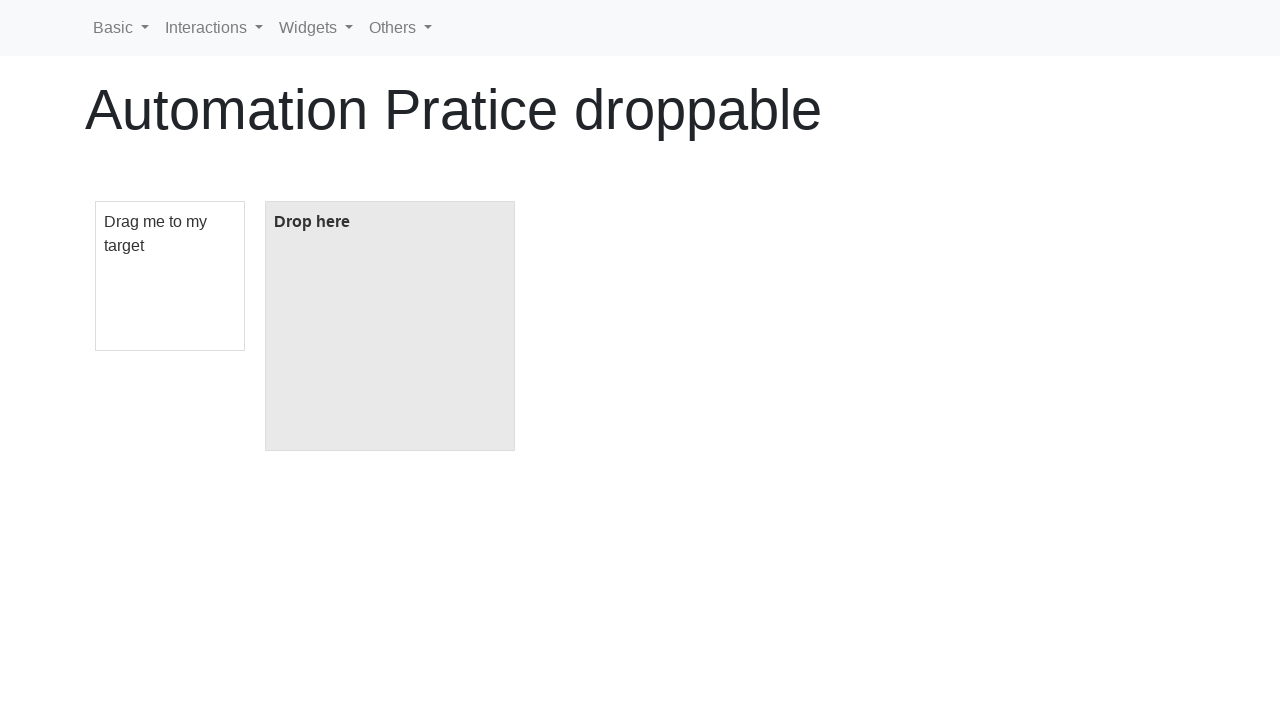

Dragged element from draggable to droppable target at (390, 326)
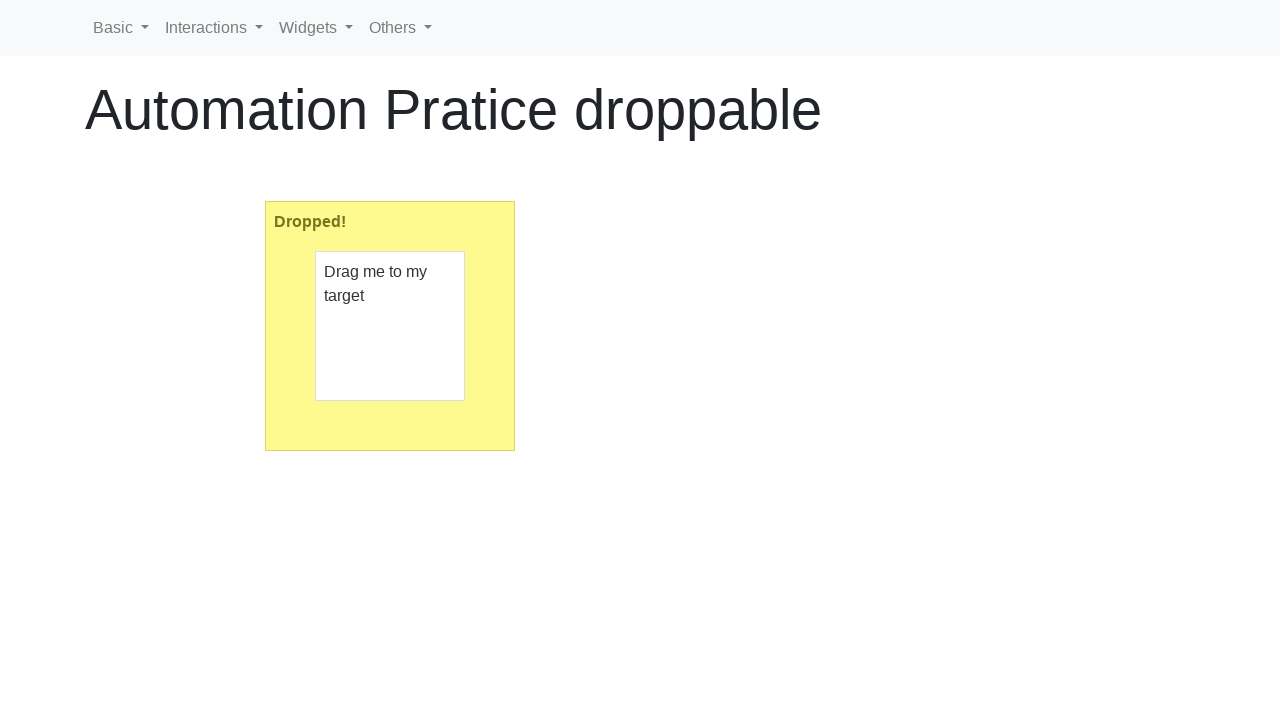

Drop action completed successfully - droppable element text updated to 'Dropped!'
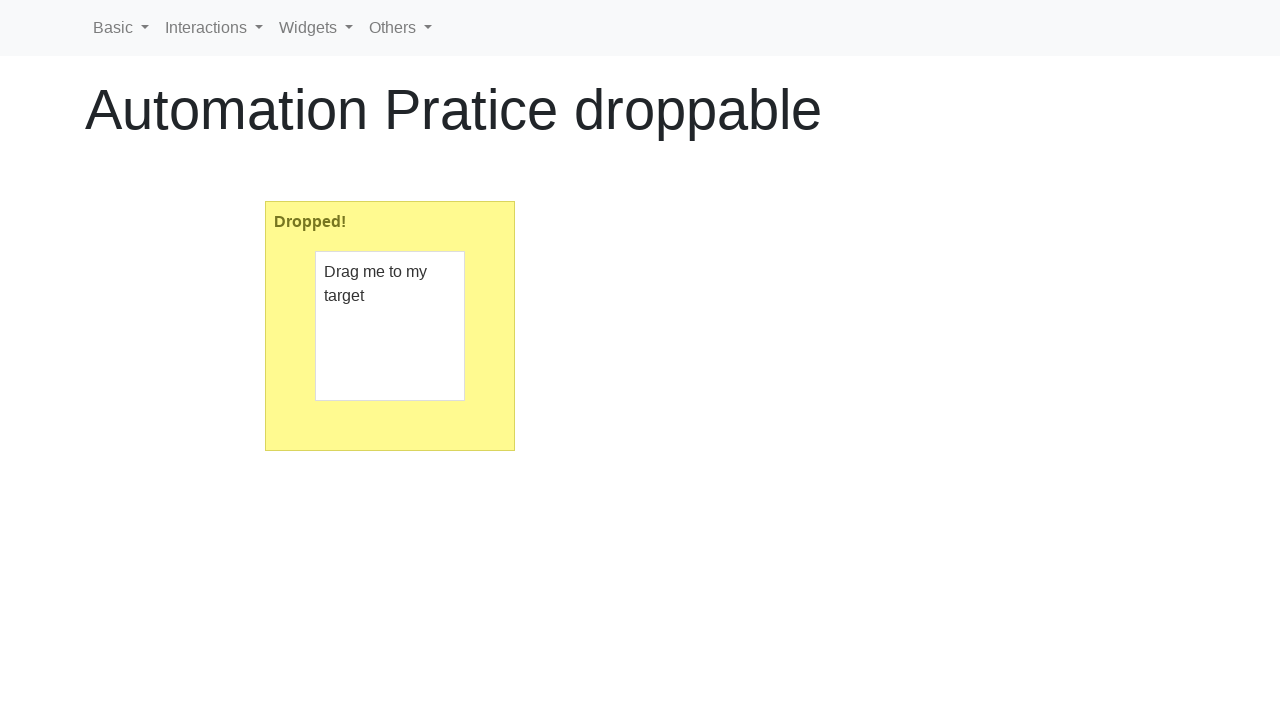

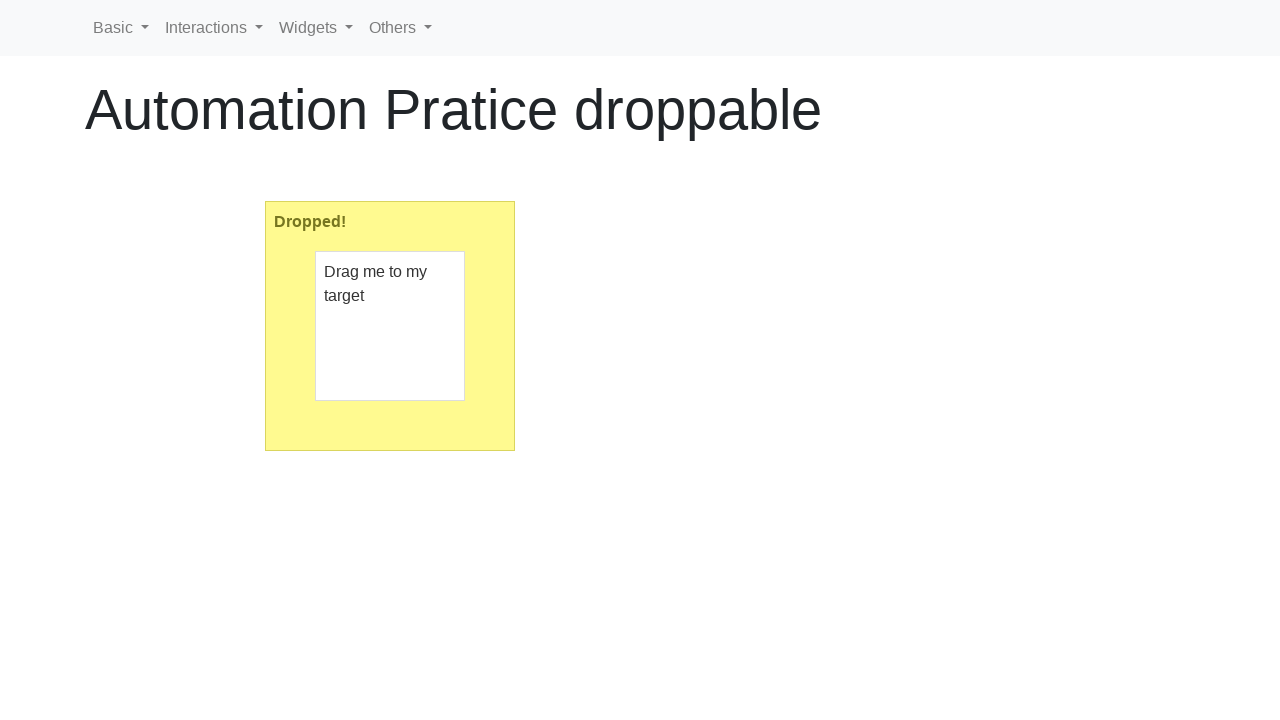